Tests filtering to display only active (incomplete) items

Starting URL: https://demo.playwright.dev/todomvc

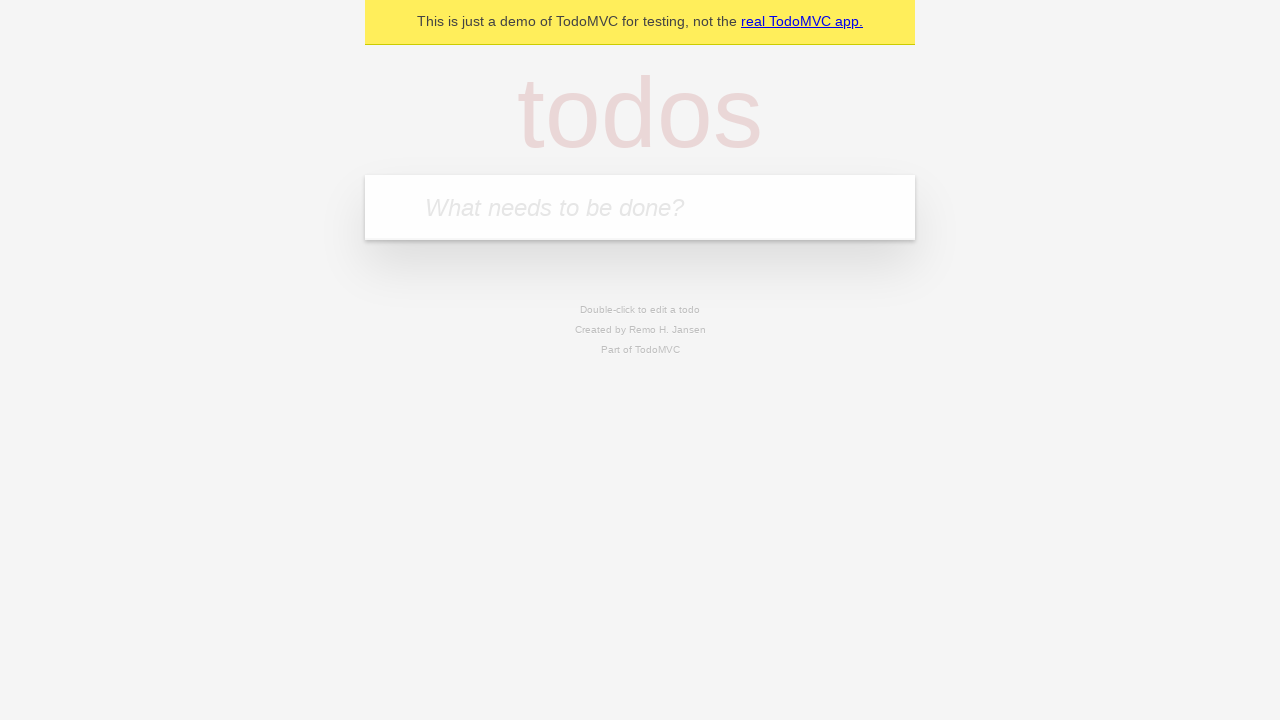

Filled todo input with 'buy some cheese' on internal:attr=[placeholder="What needs to be done?"i]
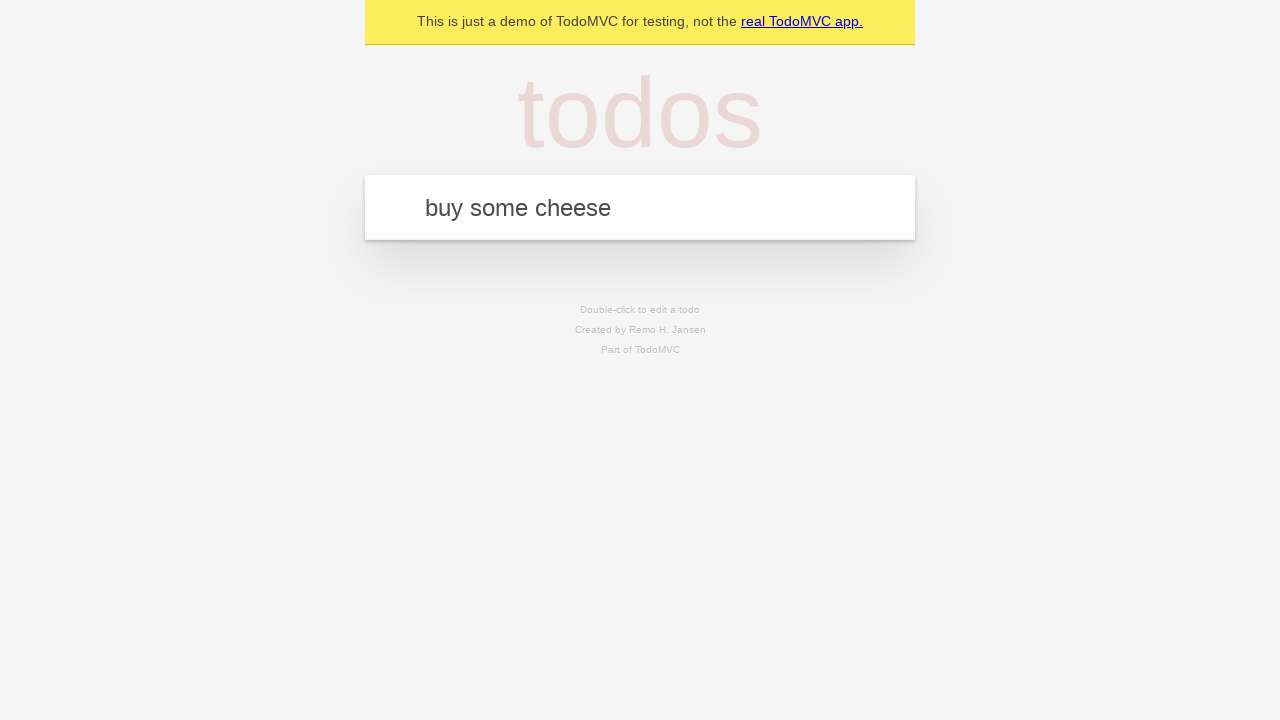

Pressed Enter to create first todo on internal:attr=[placeholder="What needs to be done?"i]
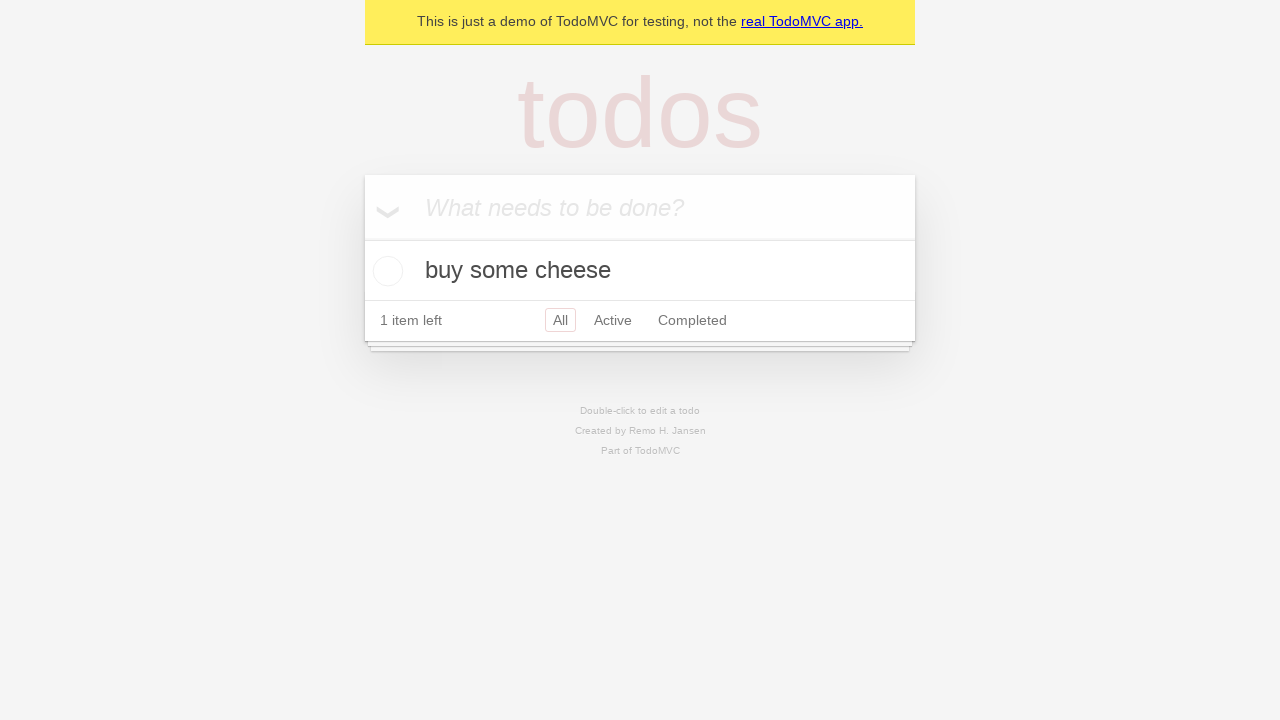

Filled todo input with 'feed the cat' on internal:attr=[placeholder="What needs to be done?"i]
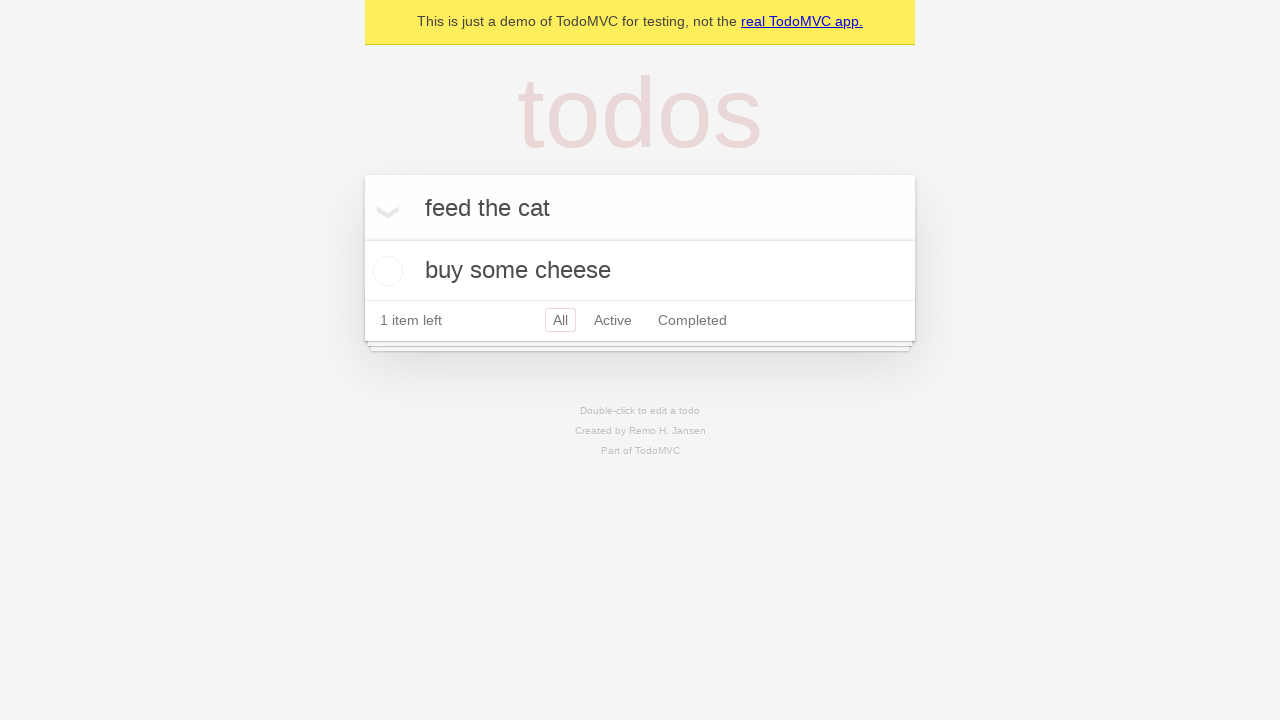

Pressed Enter to create second todo on internal:attr=[placeholder="What needs to be done?"i]
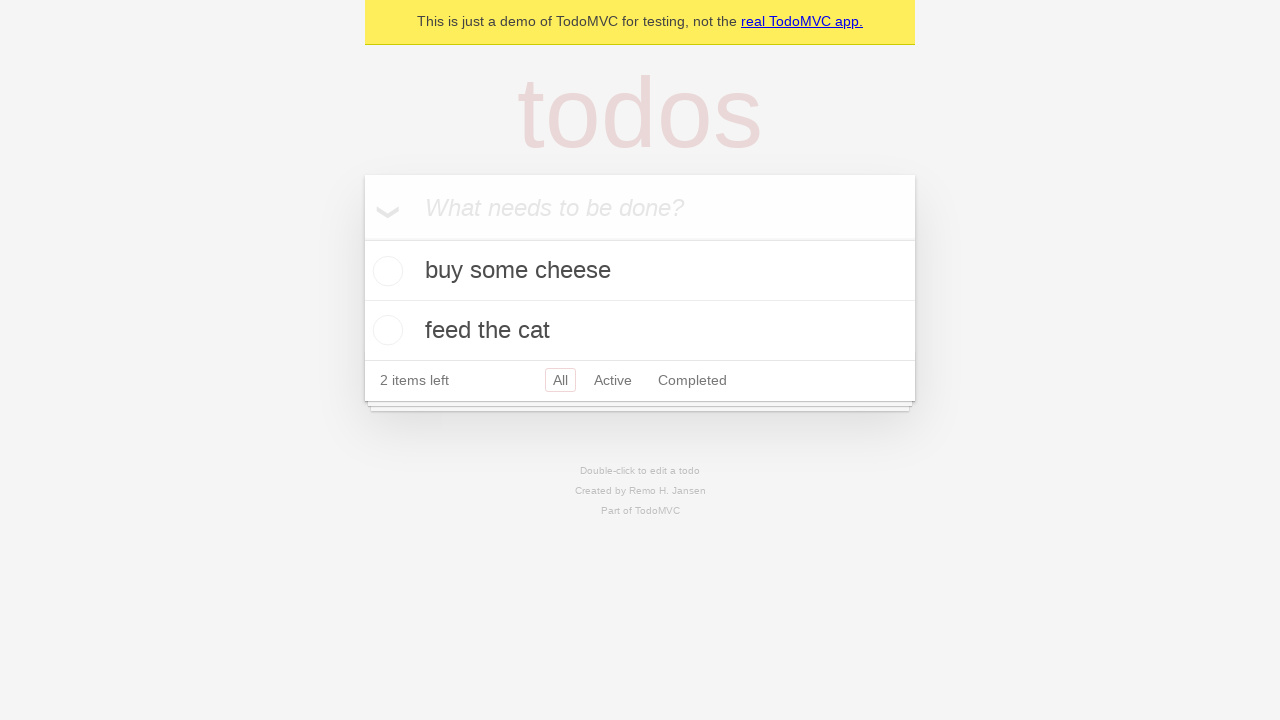

Filled todo input with 'book a doctors appointment' on internal:attr=[placeholder="What needs to be done?"i]
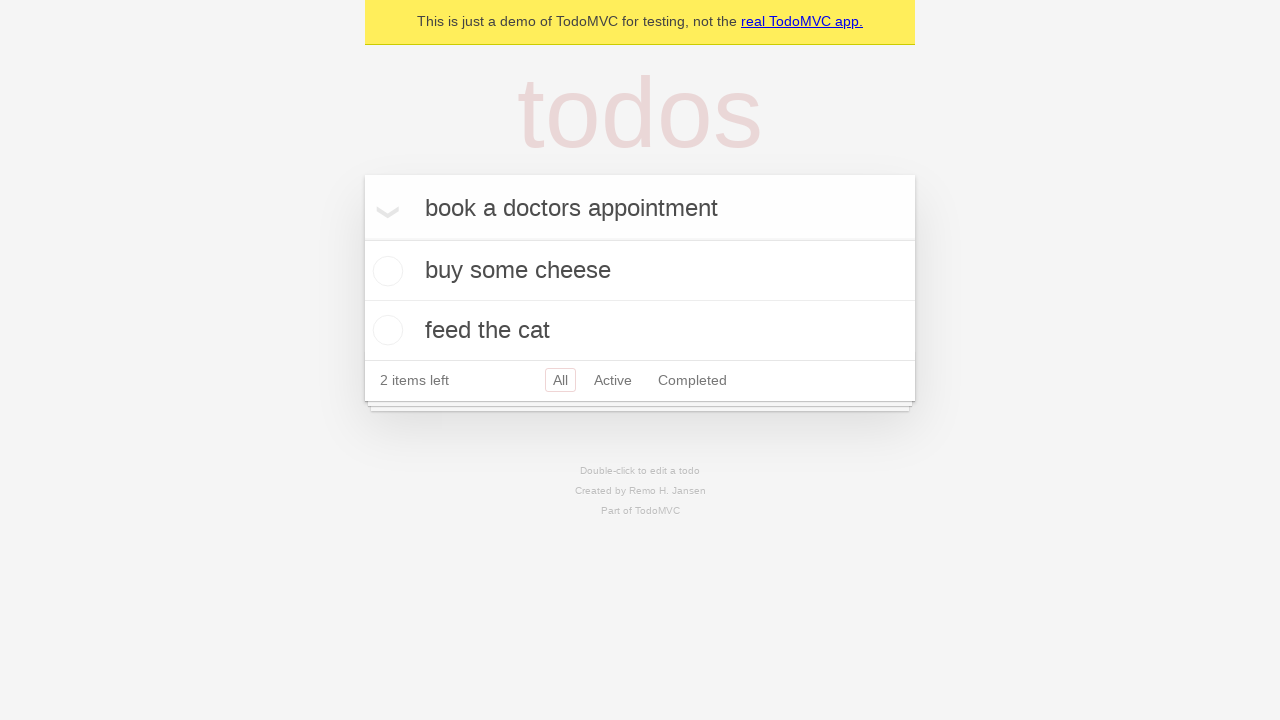

Pressed Enter to create third todo on internal:attr=[placeholder="What needs to be done?"i]
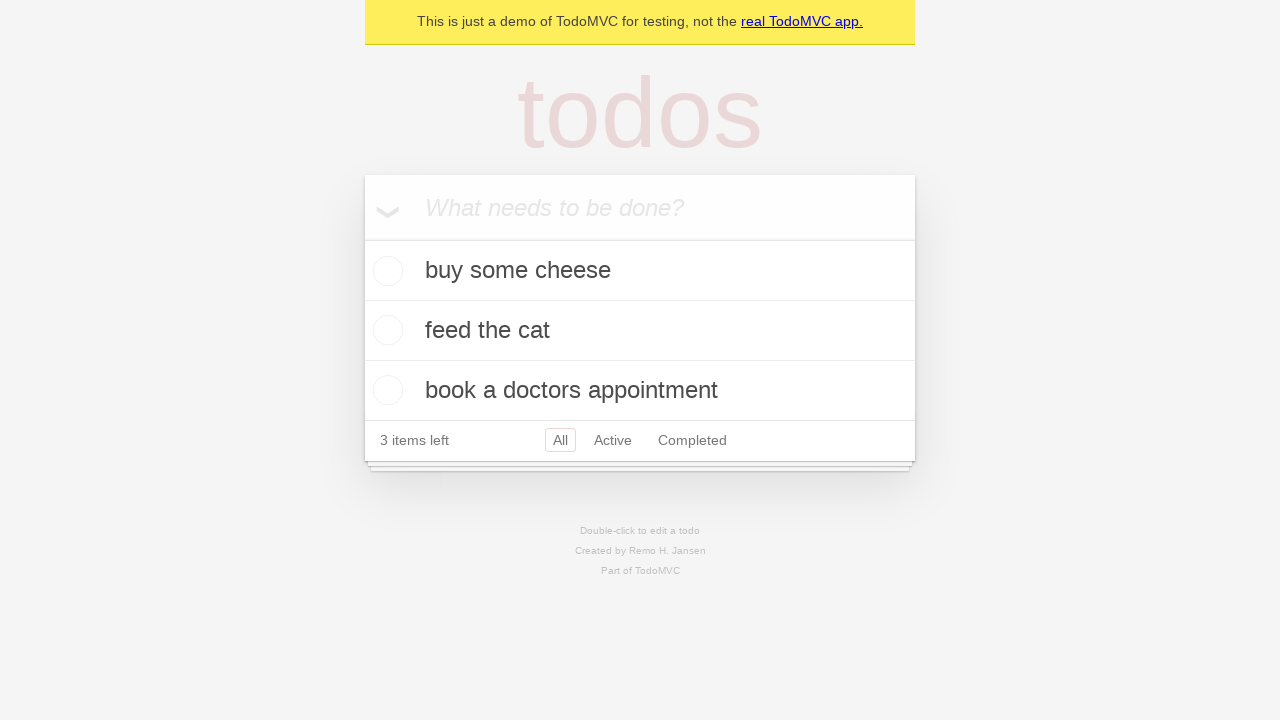

Checked the second todo item as complete at (385, 330) on internal:testid=[data-testid="todo-item"s] >> nth=1 >> internal:role=checkbox
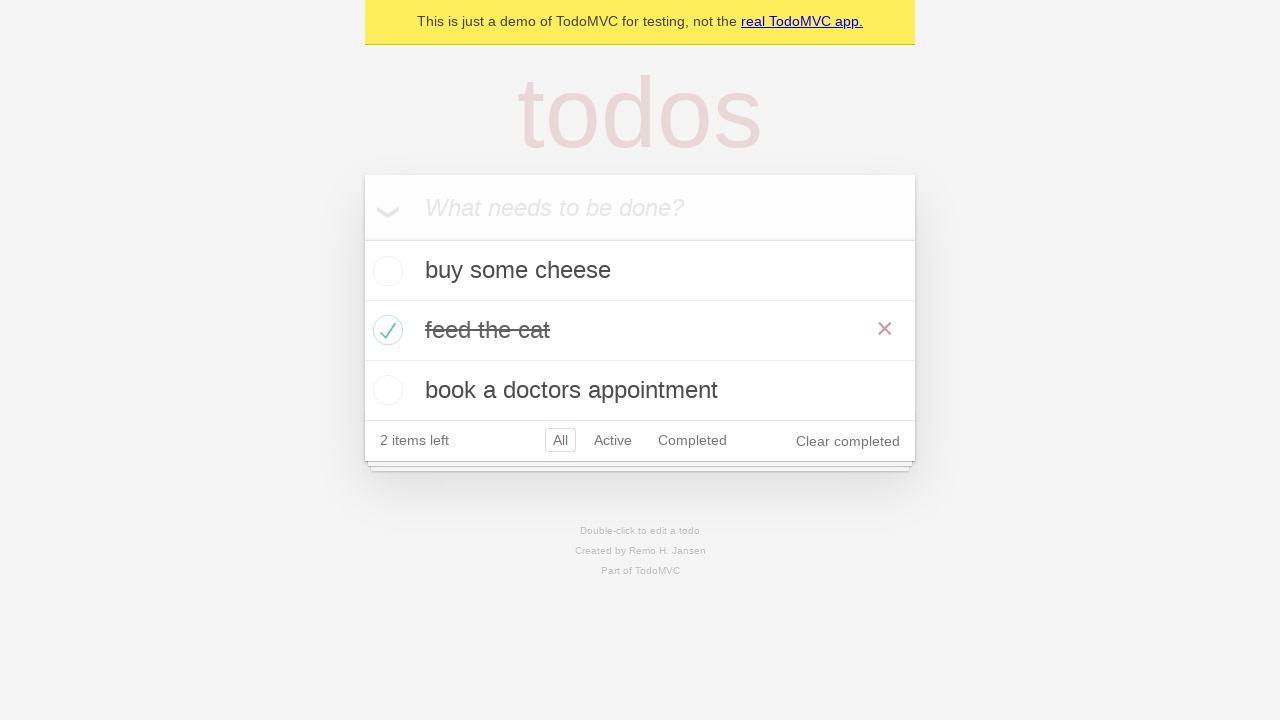

Clicked Active filter to display only incomplete items at (613, 440) on internal:role=link[name="Active"i]
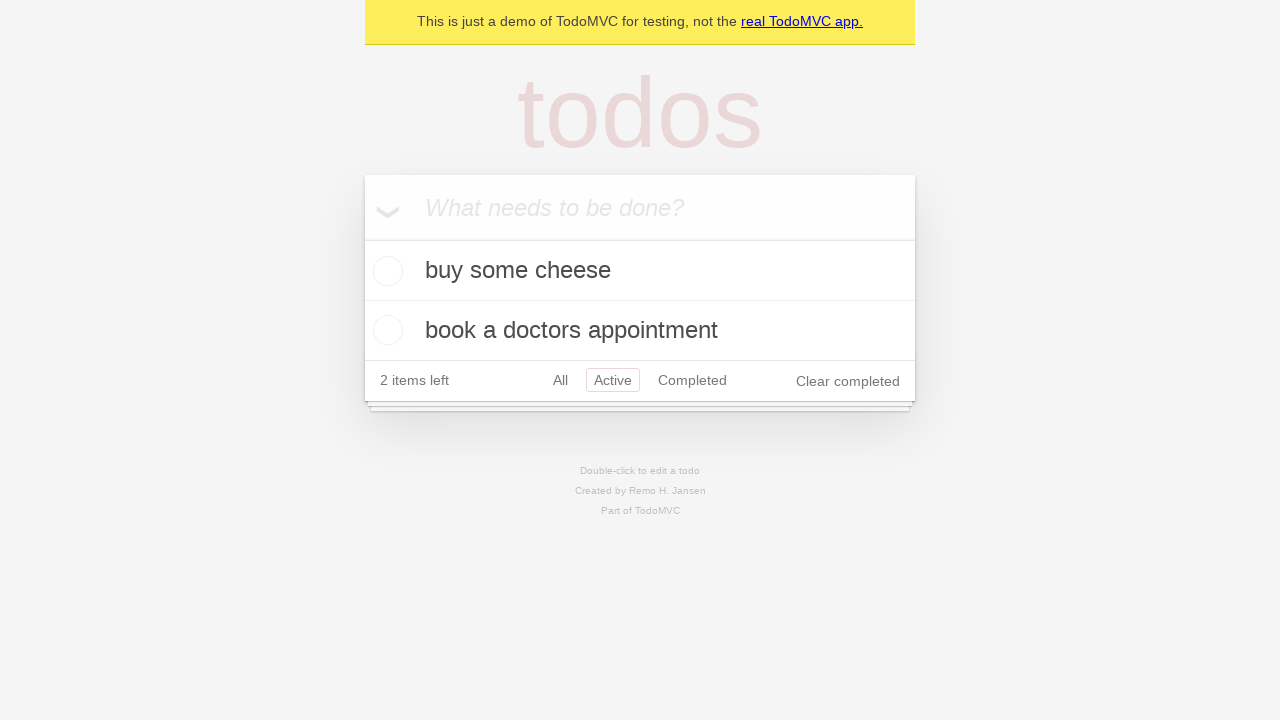

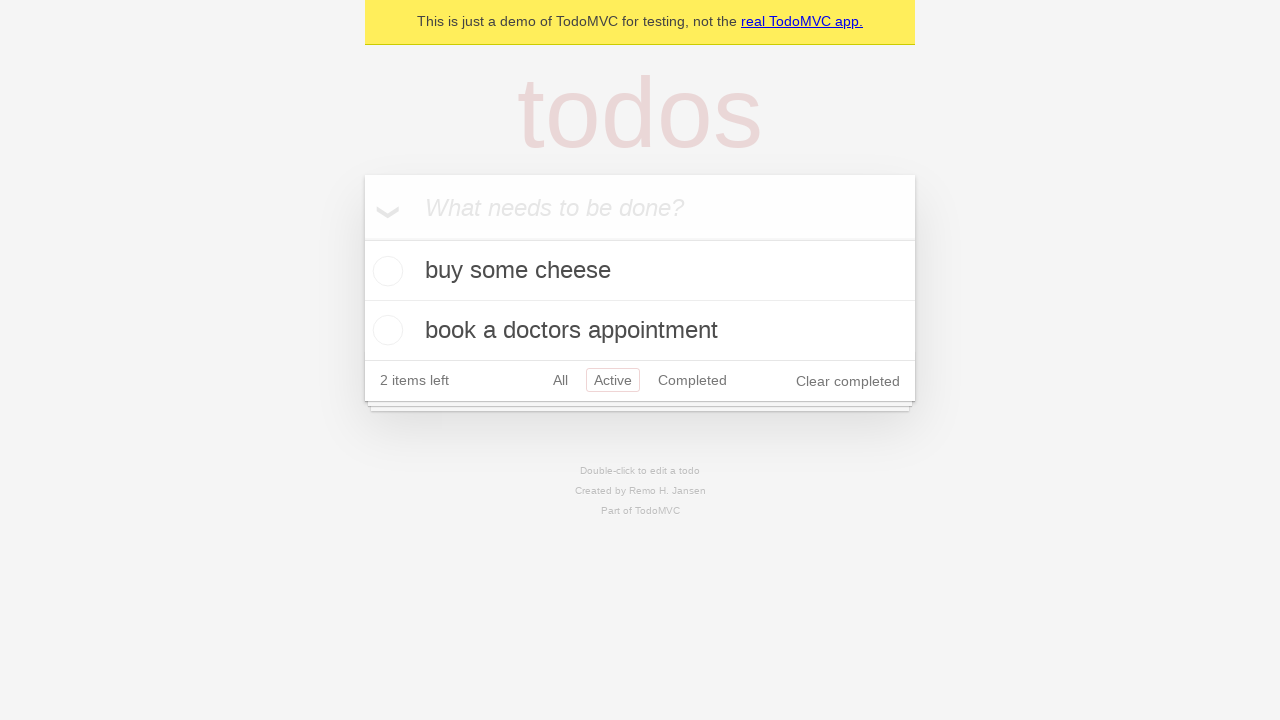